Navigates to SeleniumBase demo page and finds a specific link element to extract its URL

Starting URL: https://seleniumbase.io/demo_page

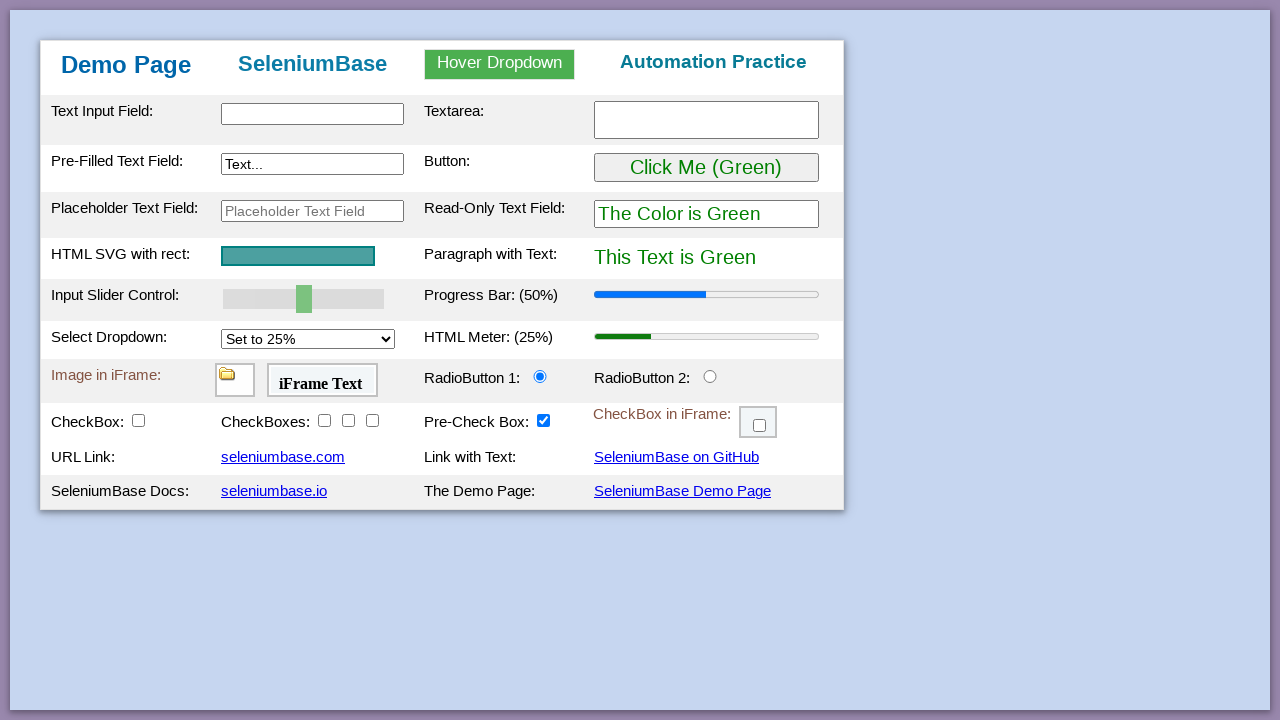

Navigated to SeleniumBase demo page
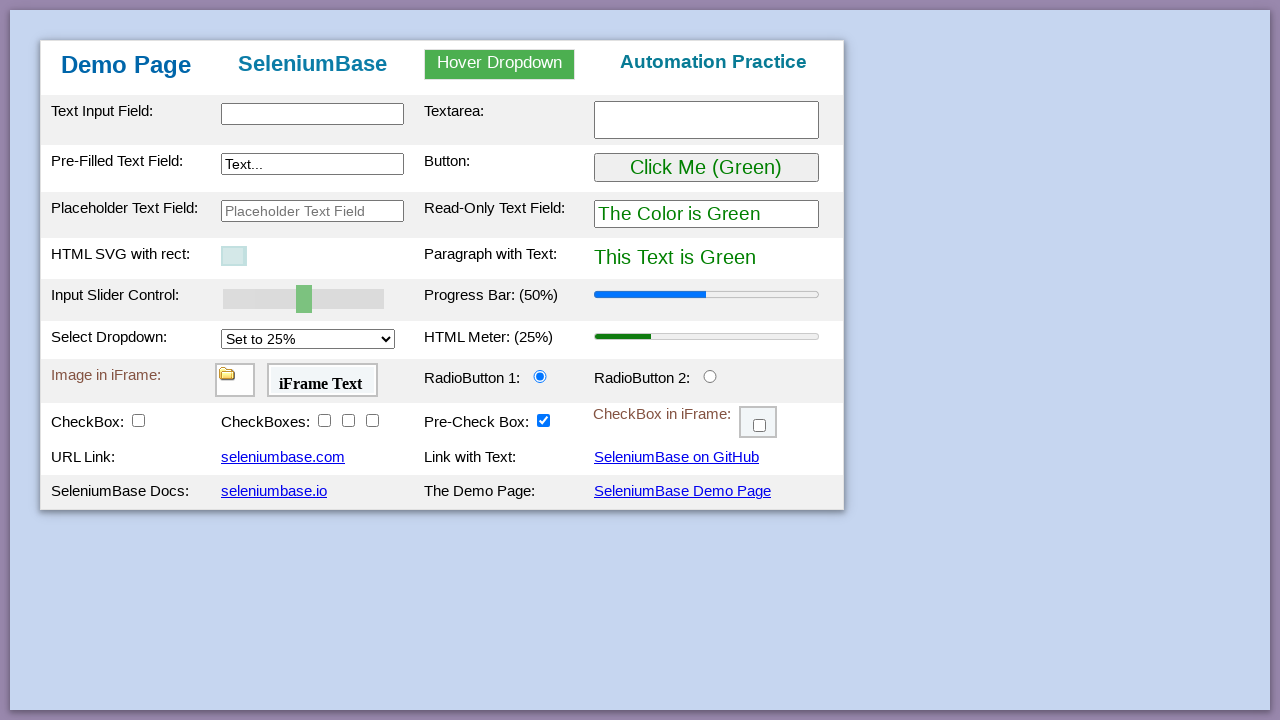

Located link element with ID 'myLink2'
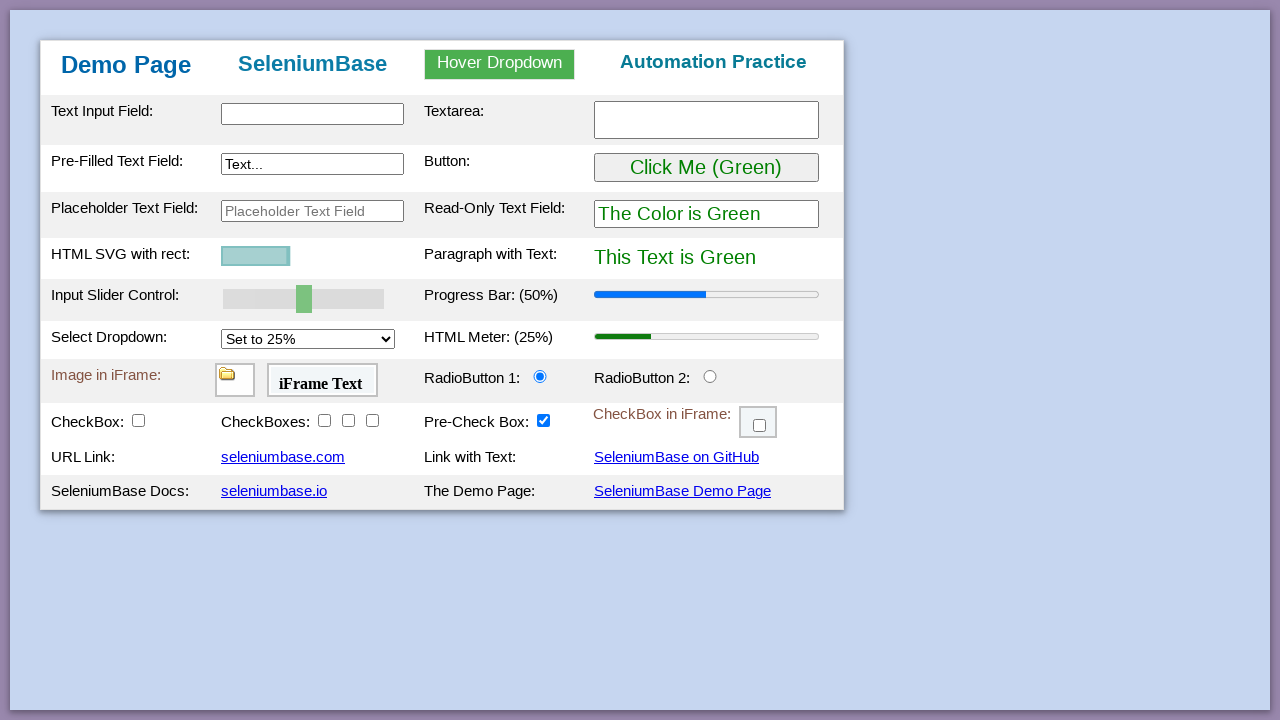

Extracted href attribute from link: https://github.com/seleniumbase/SeleniumBase
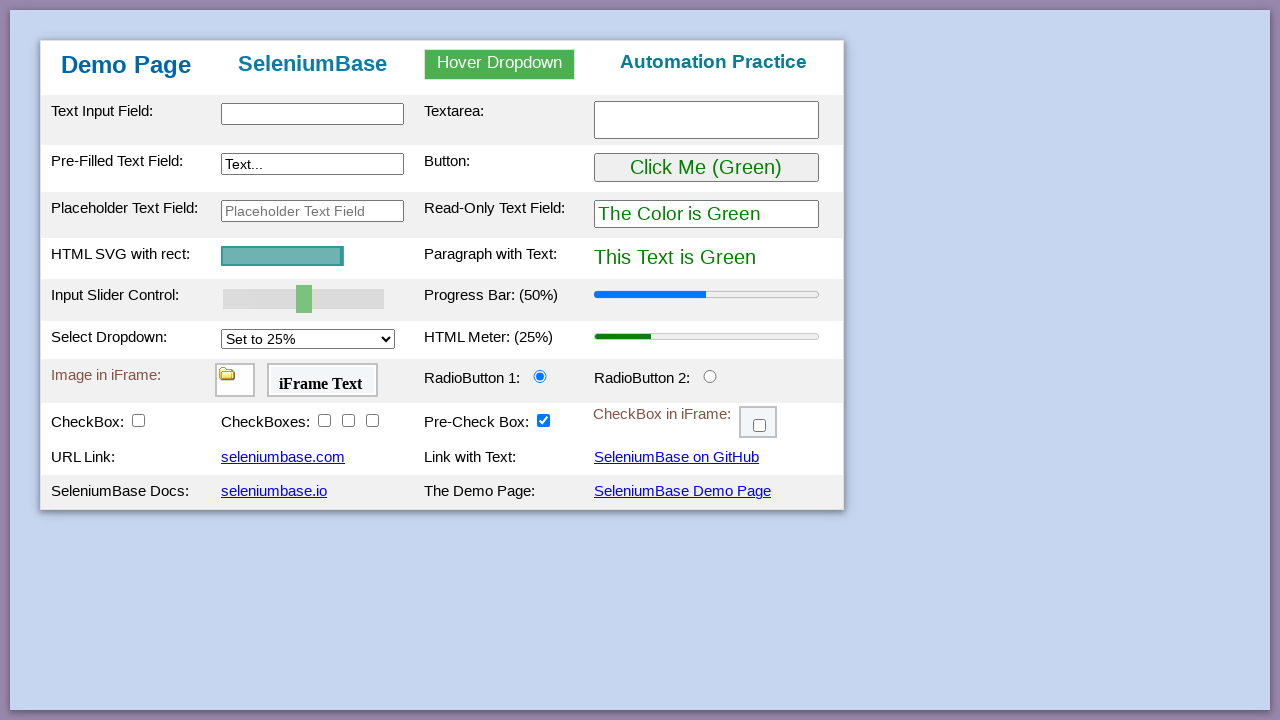

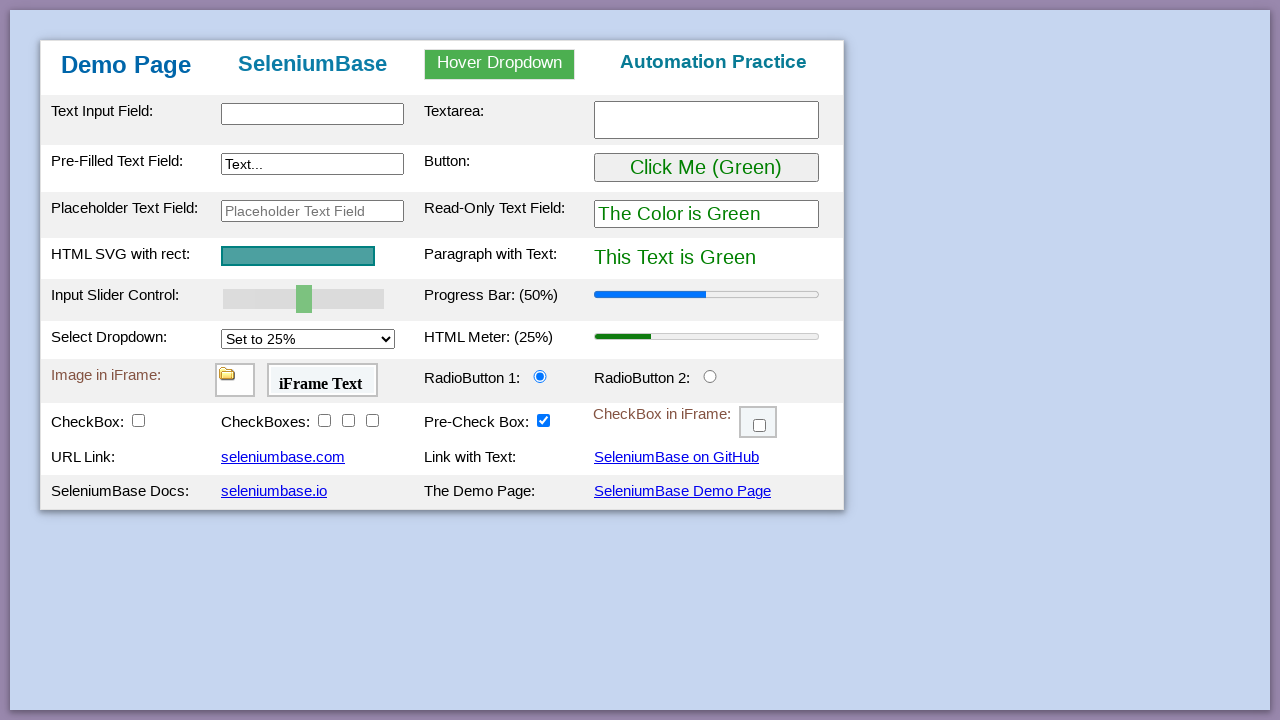